Tests triangle identification with two equal sides (7, 7, 5) - isosceles triangle case

Starting URL: https://testpages.eviltester.com/styled/apps/triangle/triangle001.html

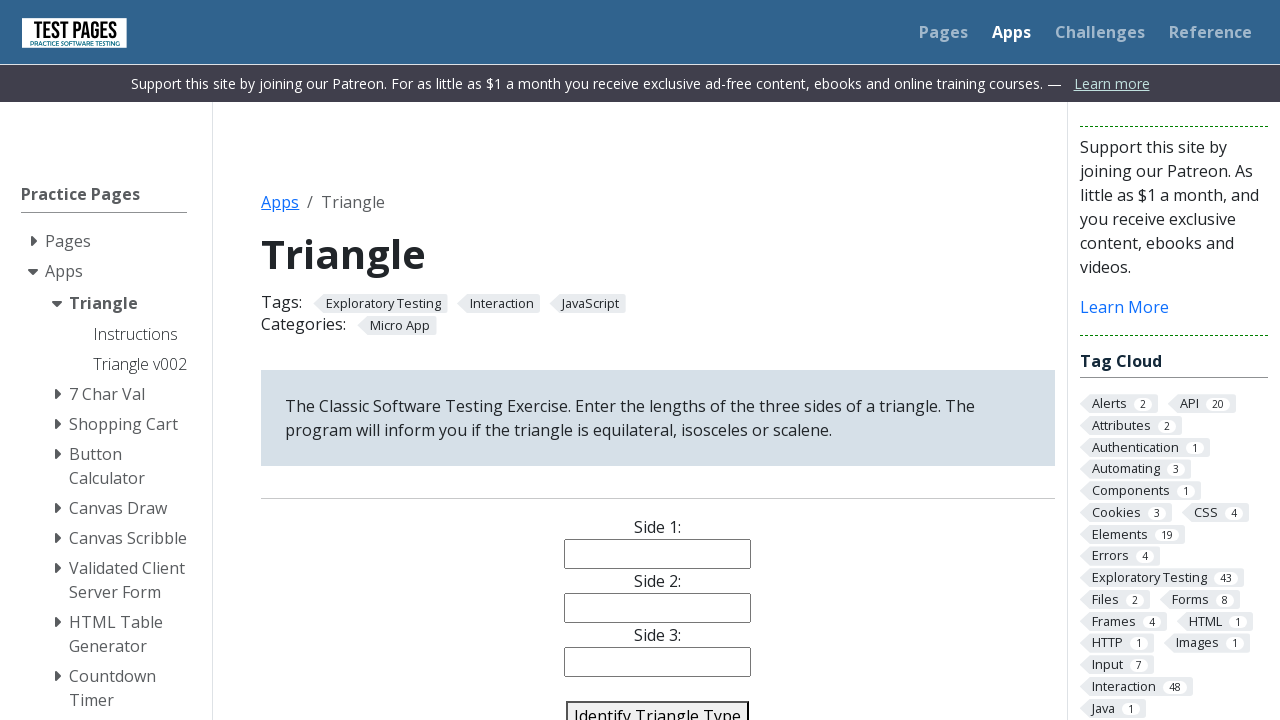

Navigated to triangle identification application
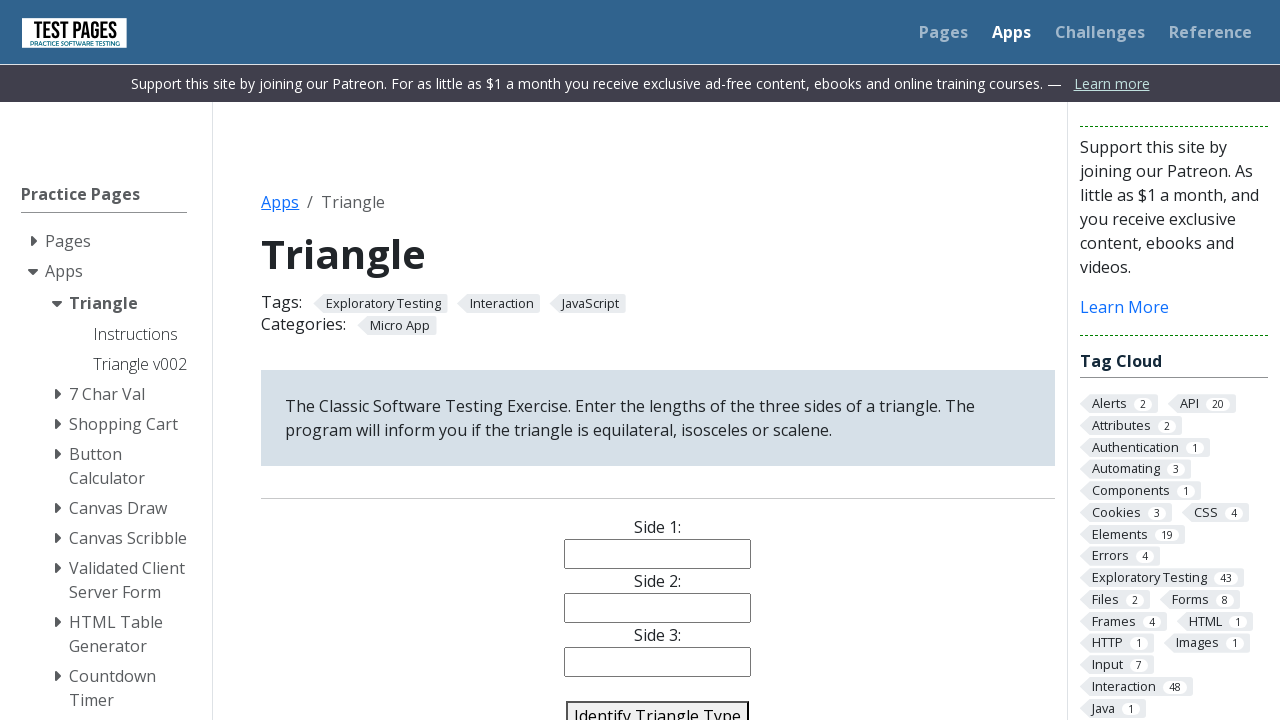

Filled first side with value 7 on #side1
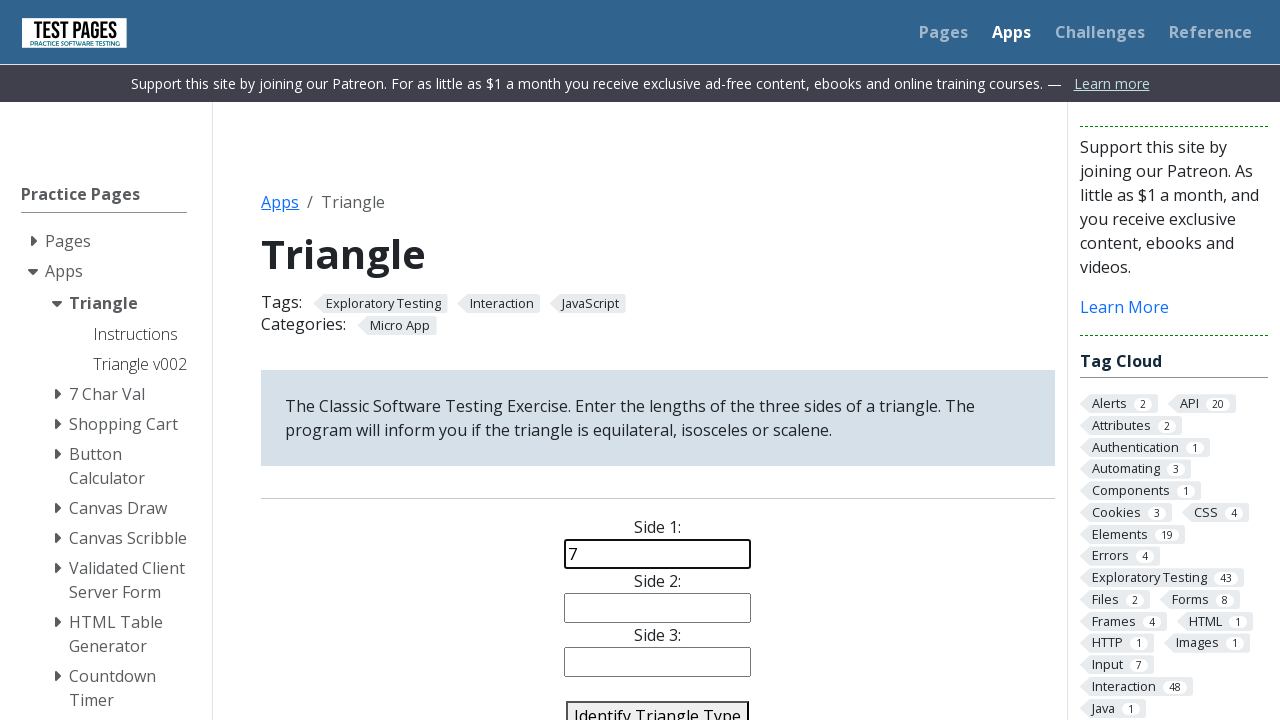

Filled second side with value 7 on #side2
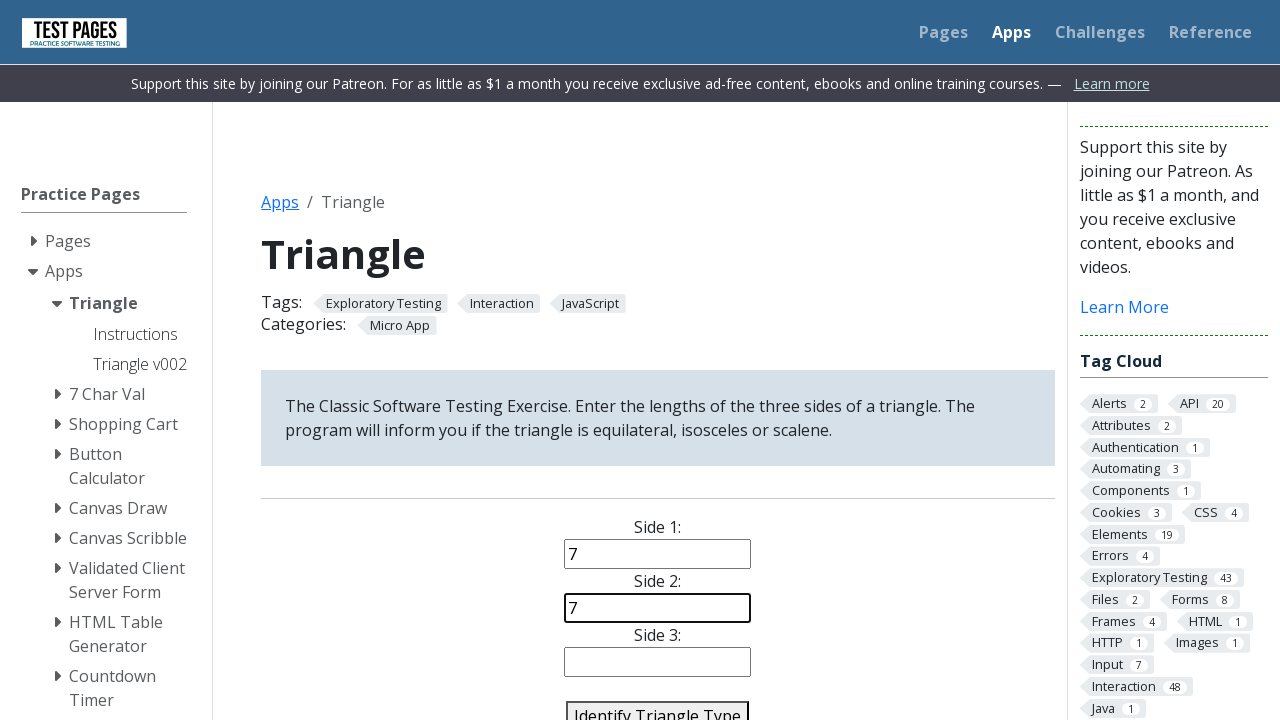

Filled third side with value 5 on #side3
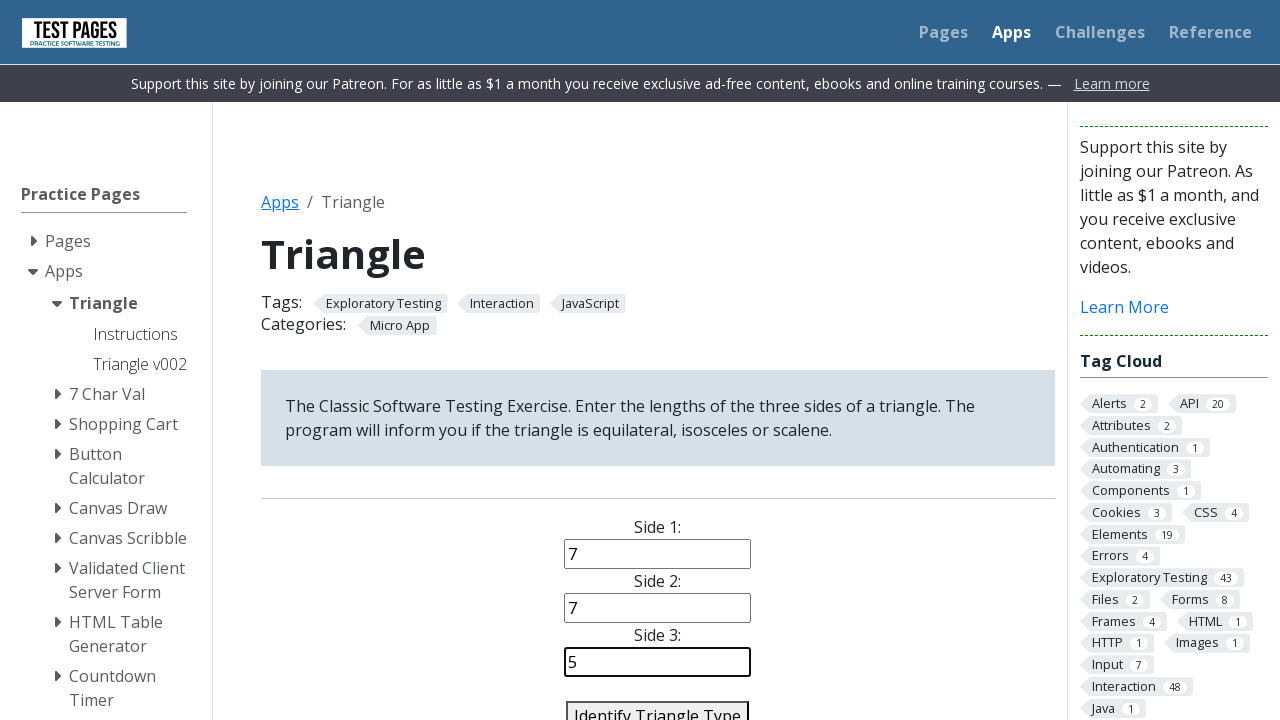

Clicked identify triangle button to check isosceles triangle (7, 7, 5) at (658, 705) on #identify-triangle-action
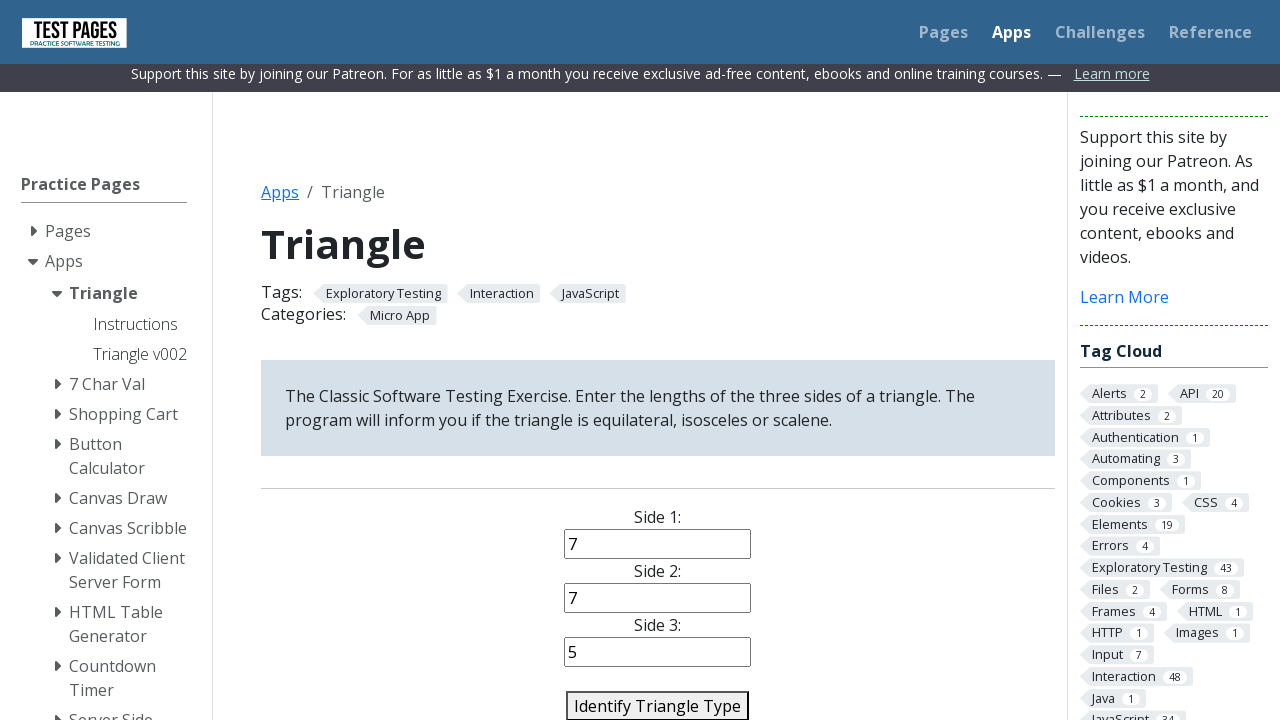

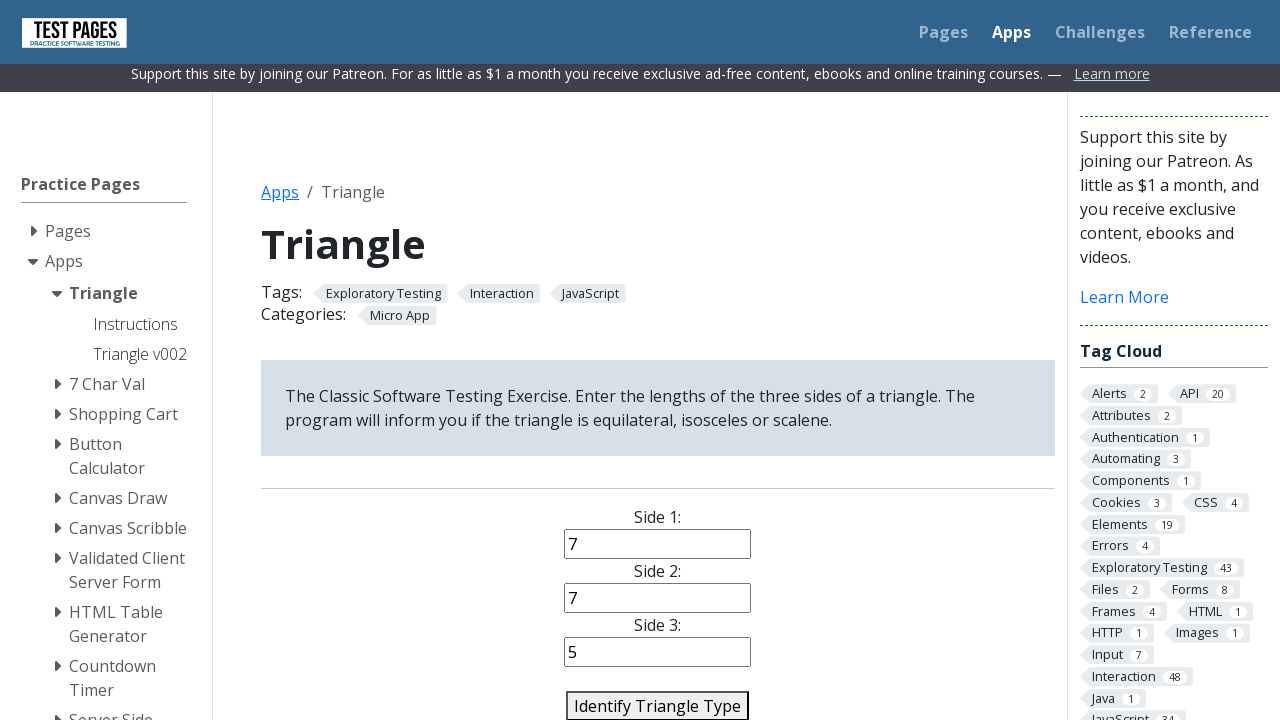